Tests hover functionality by hovering over a user avatar to reveal a hidden "View profile" link, then clicking to open the user profile page.

Starting URL: http://the-internet.herokuapp.com/hovers

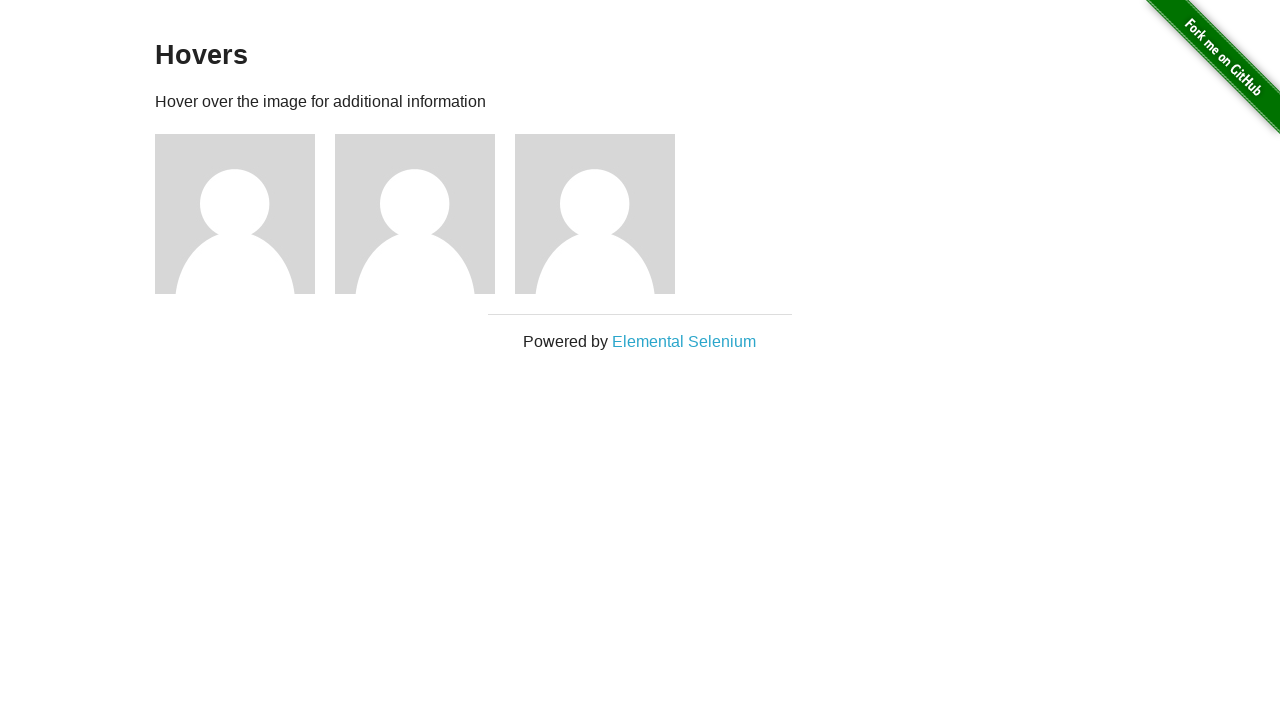

Avatar figures loaded and are visible
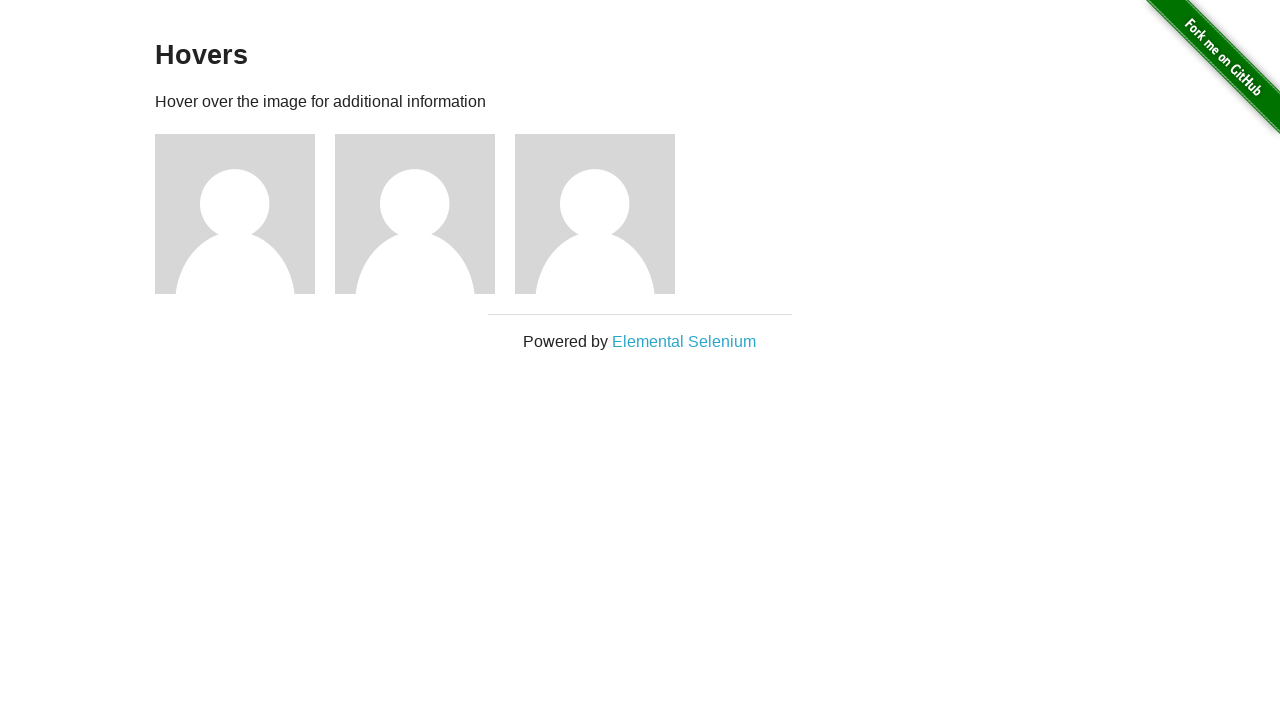

Located the second user avatar
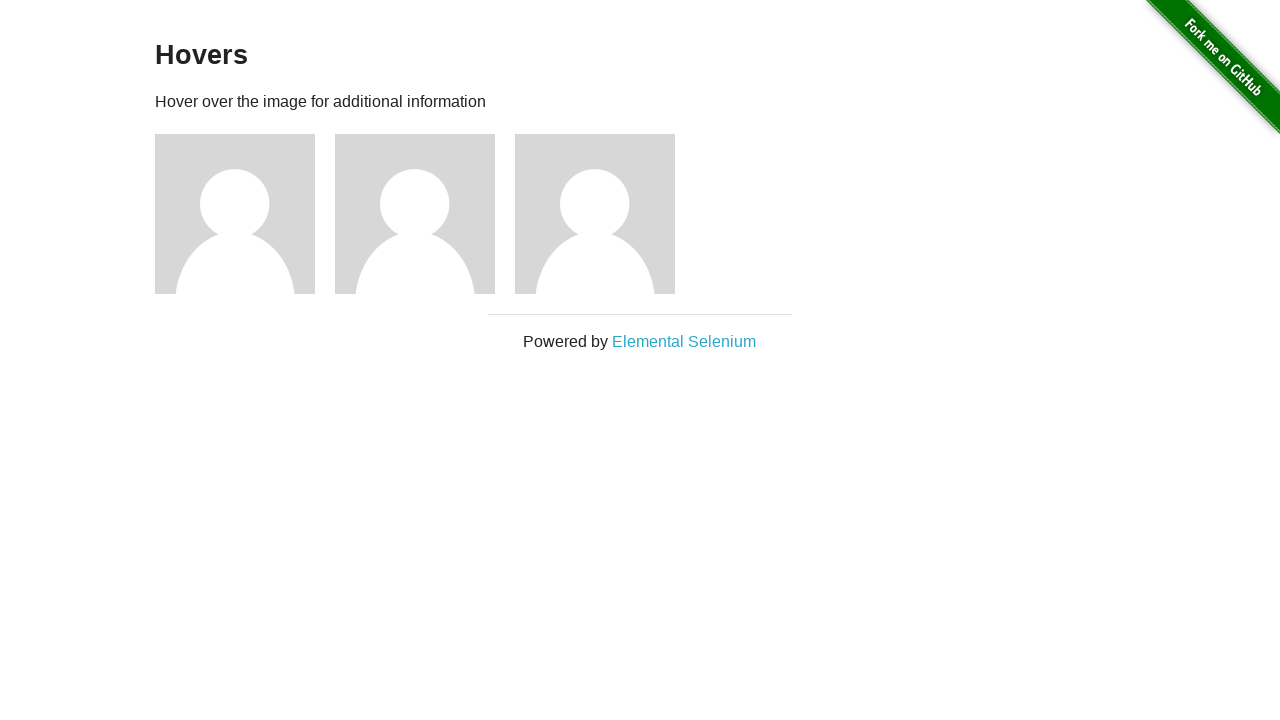

Hovered over the user avatar to reveal hidden 'View profile' link at (425, 214) on div.figure >> nth=1
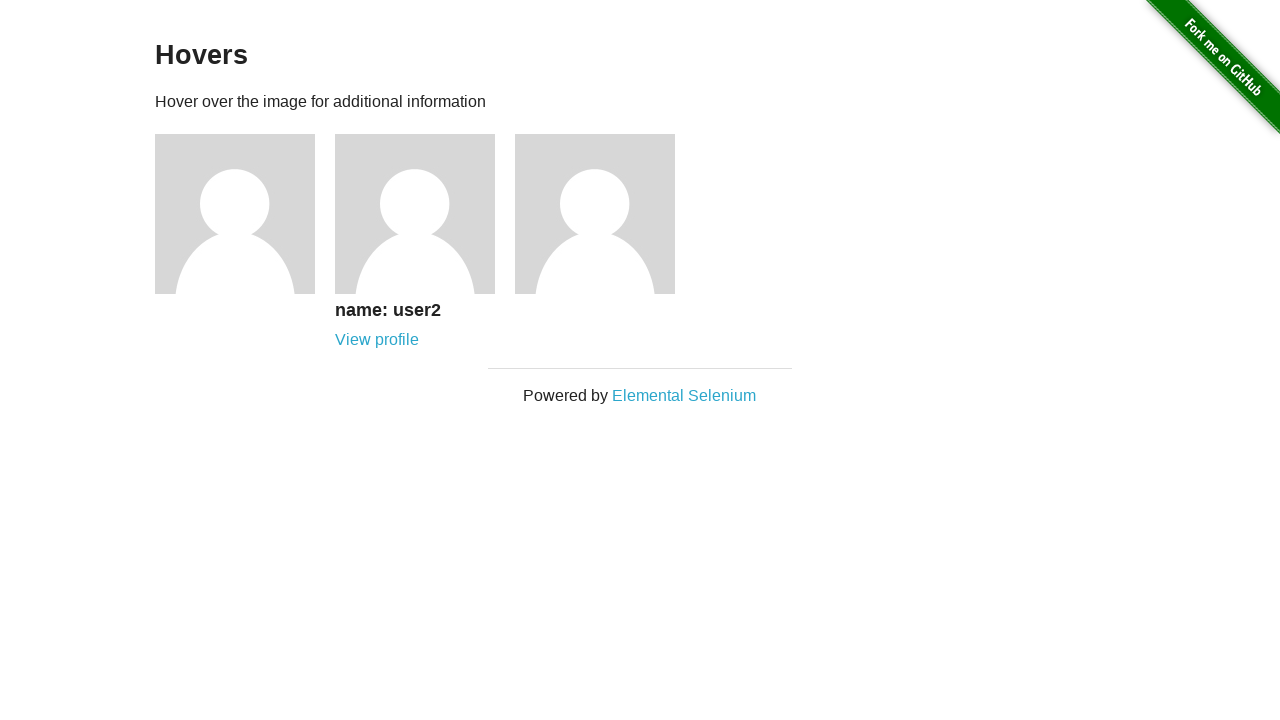

Clicked the 'View profile' link that appeared on hover at (377, 340) on div.figure >> nth=1 >> a:has-text('View profile')
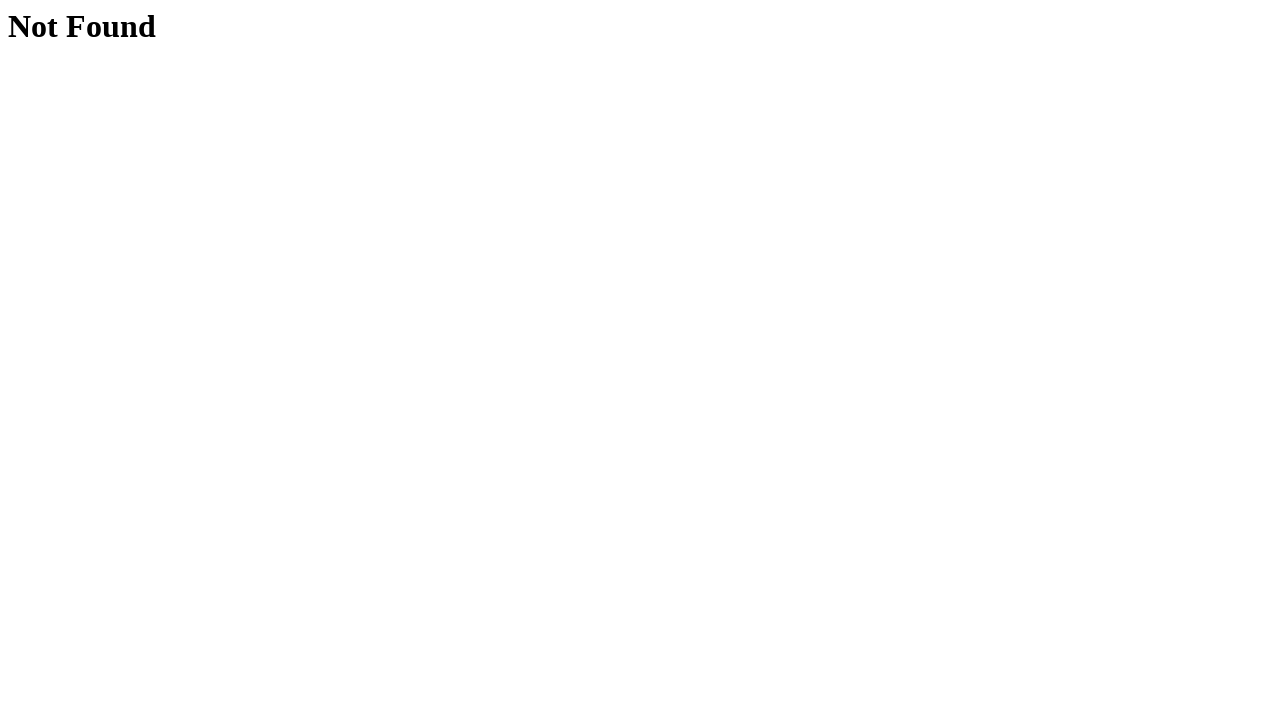

User profile page loaded successfully
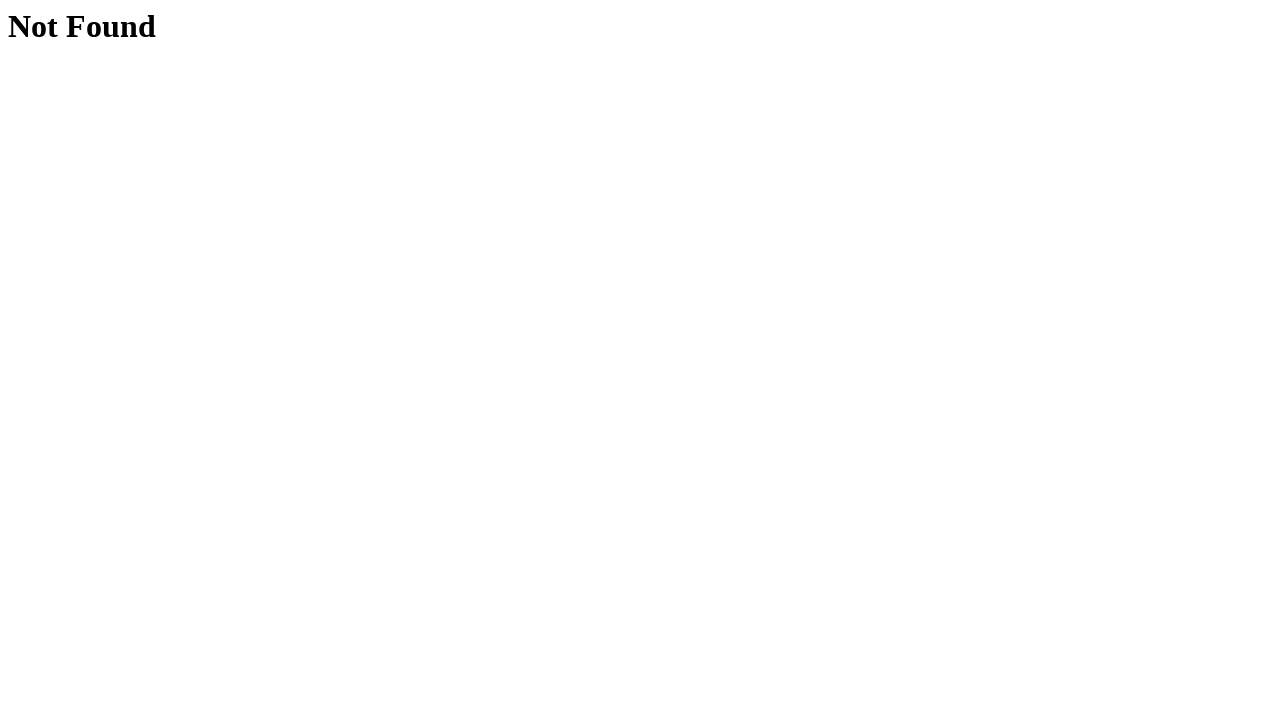

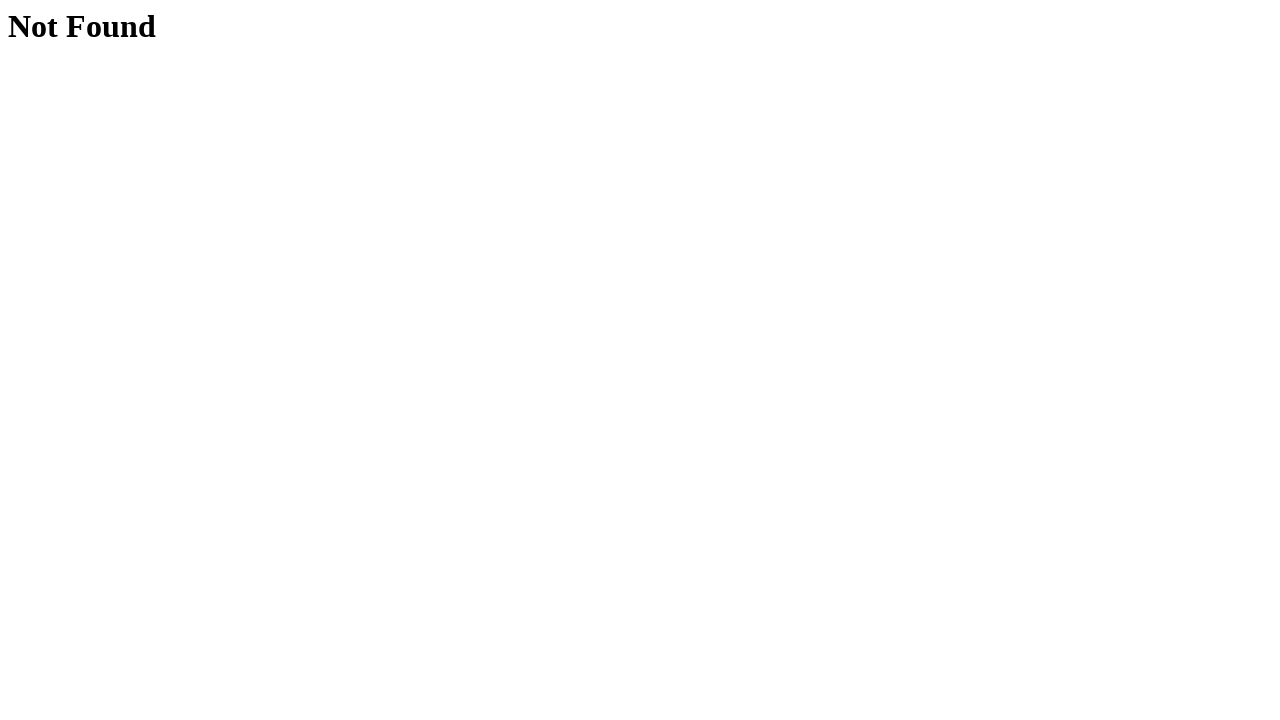